Tests network request interception by navigating to an Angular demo app and clicking on the Virtual Library button, while intercepting and failing specific network requests

Starting URL: https://rahulshettyacademy.com/angularAppdemo/

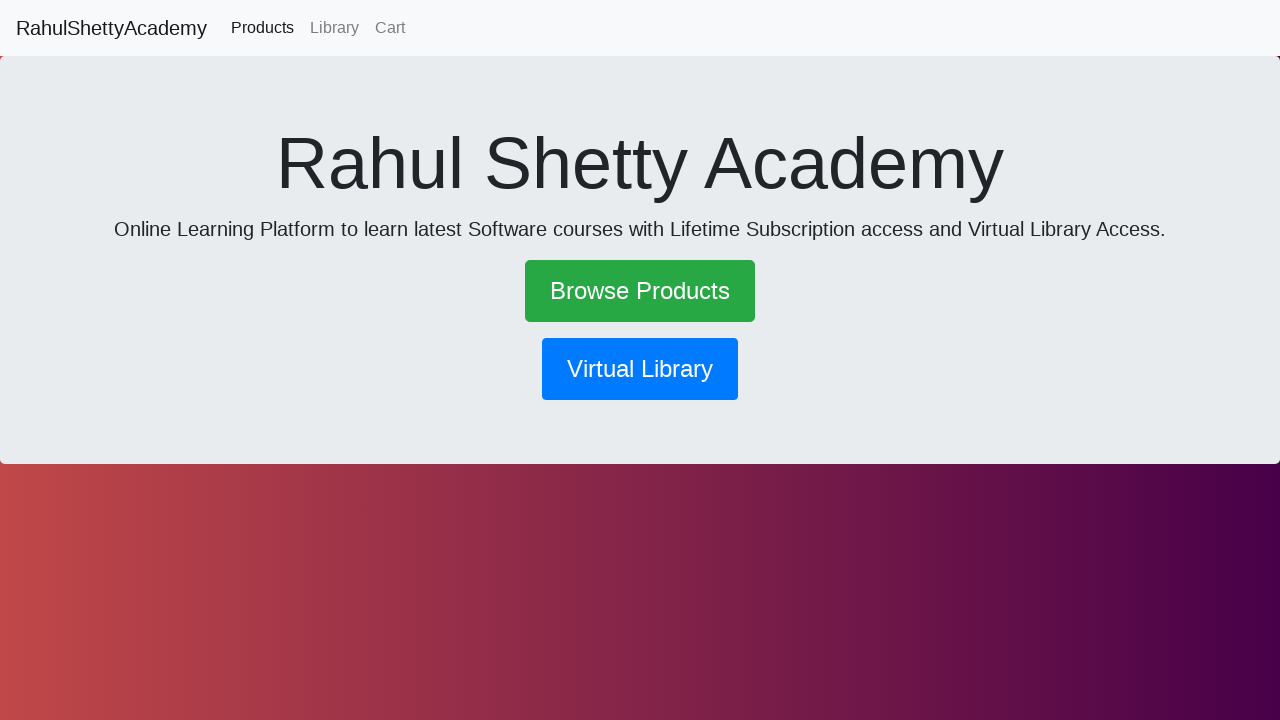

Clicked Virtual Library button at (640, 369) on xpath=//button[contains(text(),'Virtual Library')]
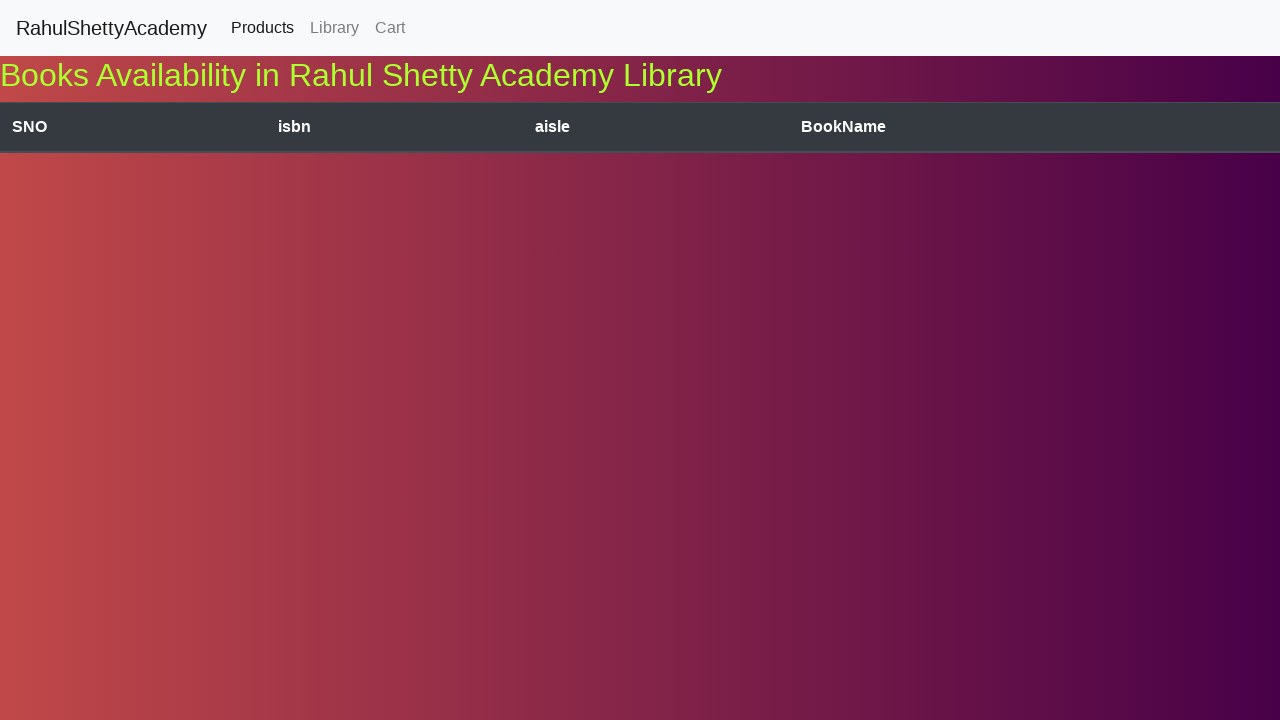

Waited 3 seconds for action to complete
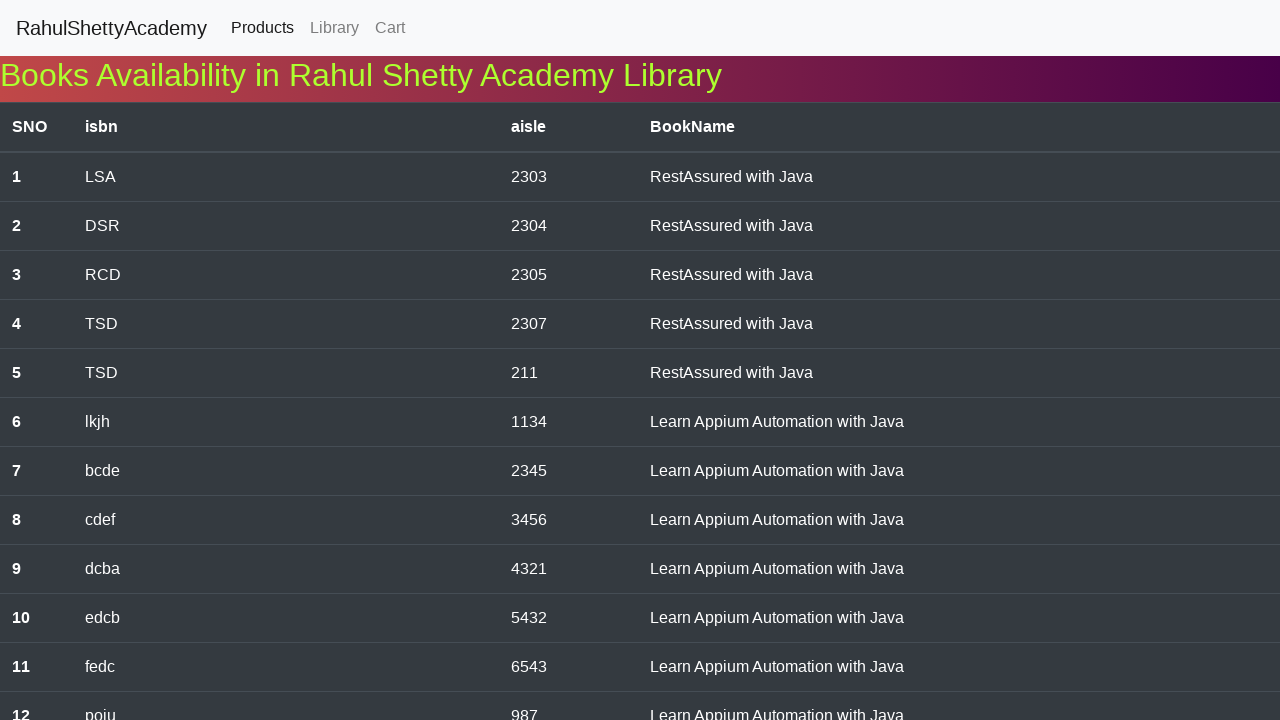

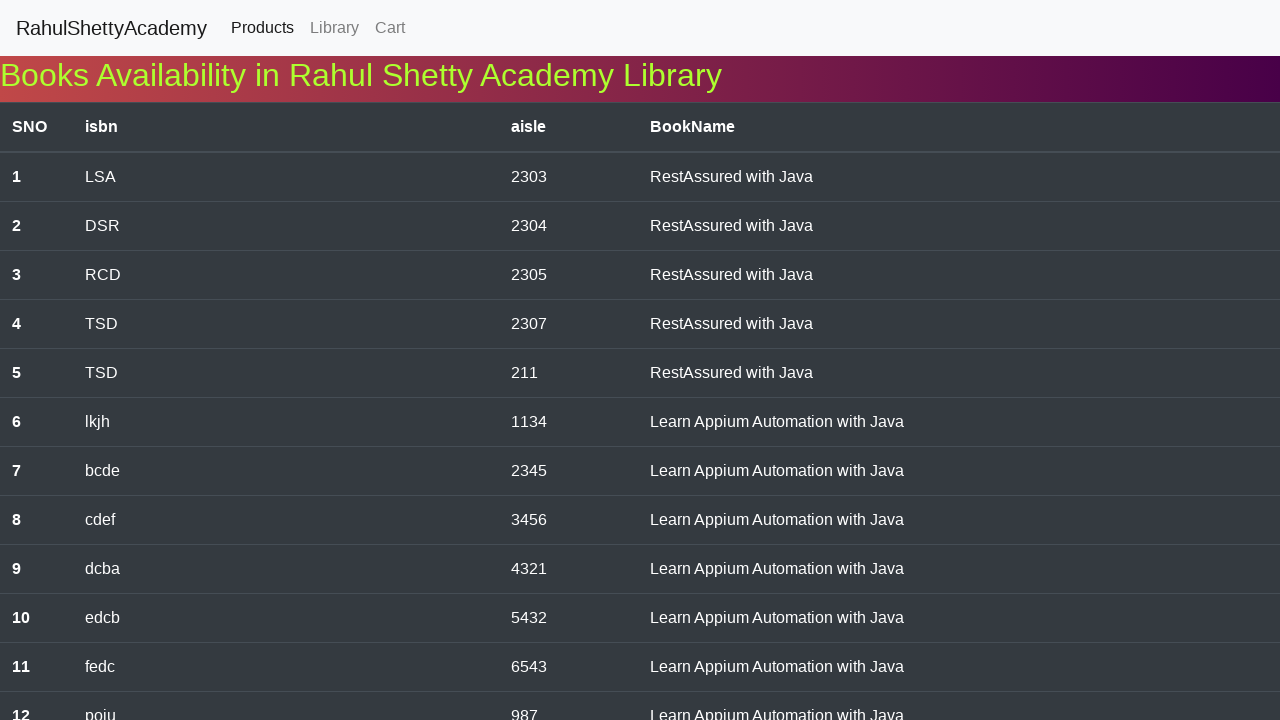